Tests adding an element by clicking the "Add Element" button and verifying a "Delete" button appears

Starting URL: https://the-internet.herokuapp.com/

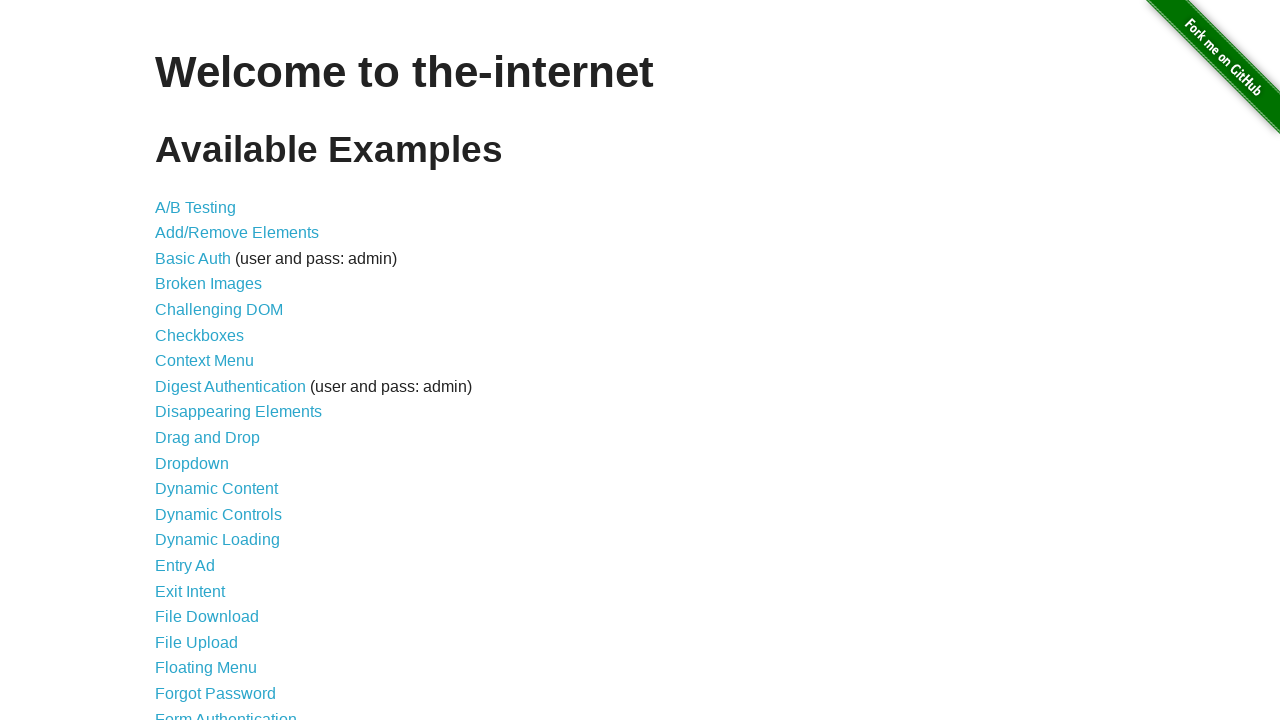

Clicked link to navigate to Add/Remove Elements page at (237, 233) on a[href='/add_remove_elements/']
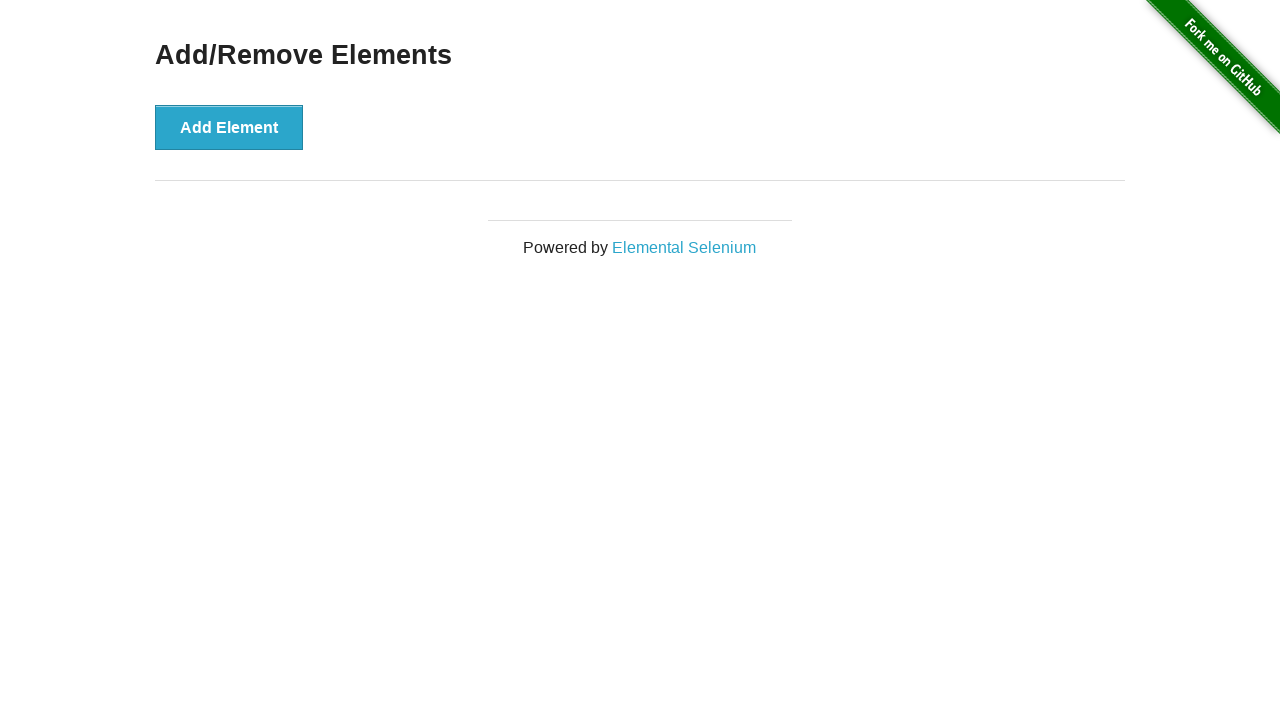

Add/Remove Elements page loaded with heading visible
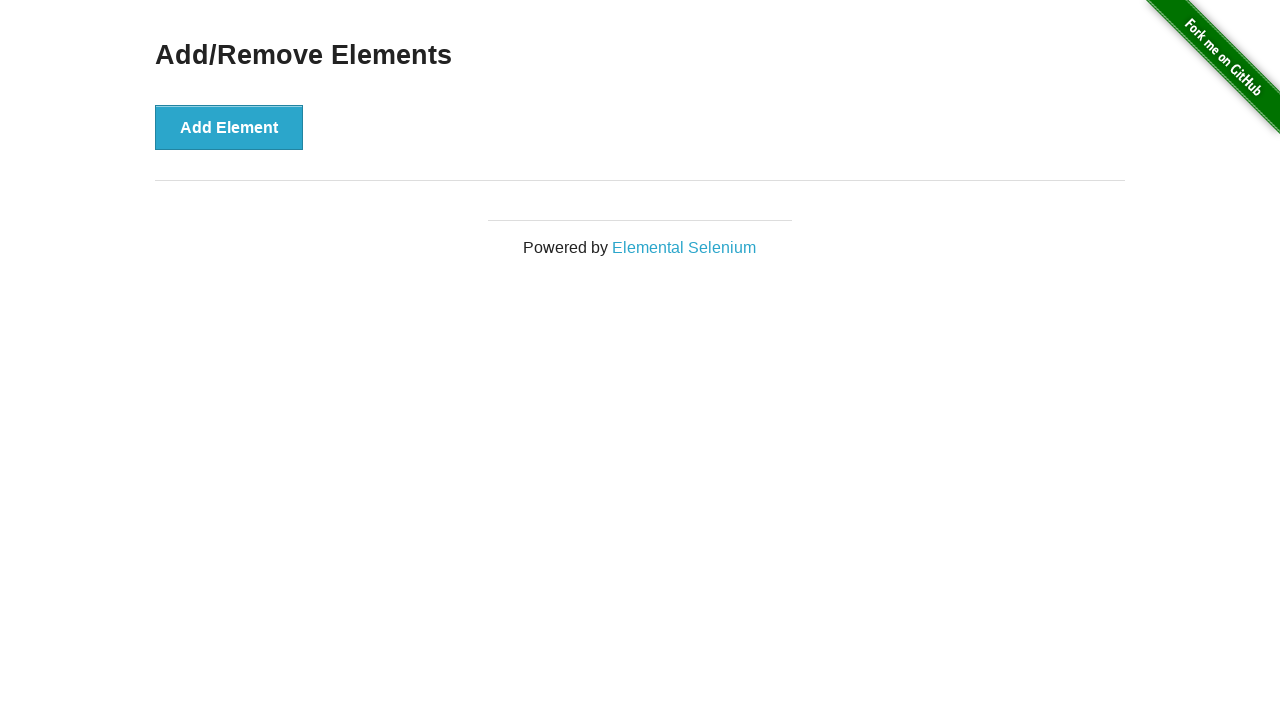

Clicked 'Add Element' button at (229, 127) on button[onclick='addElement()']
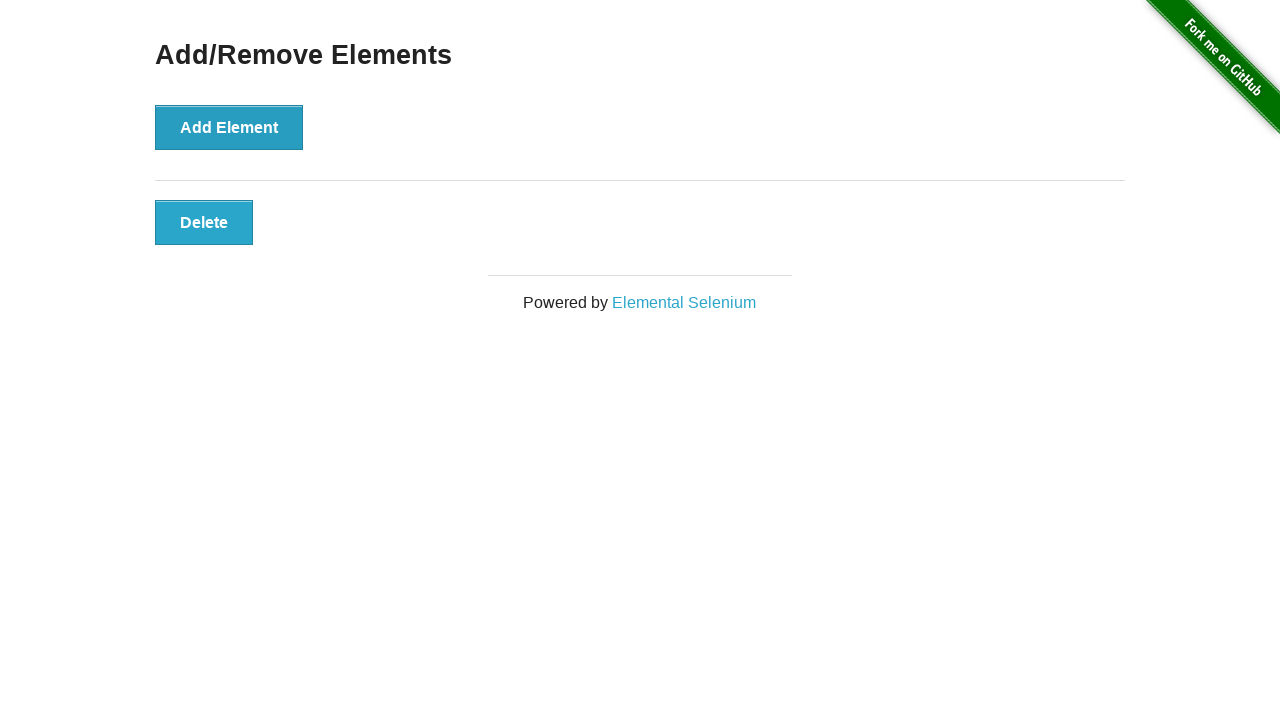

Delete button appeared after adding element
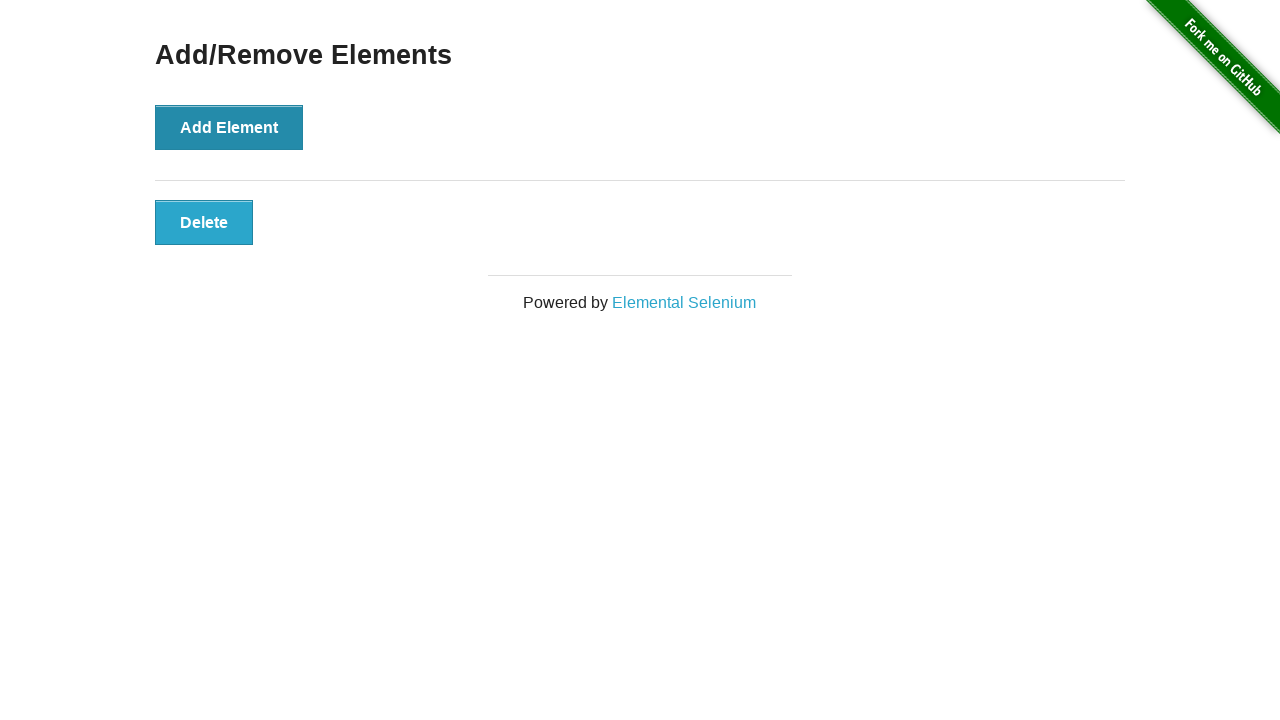

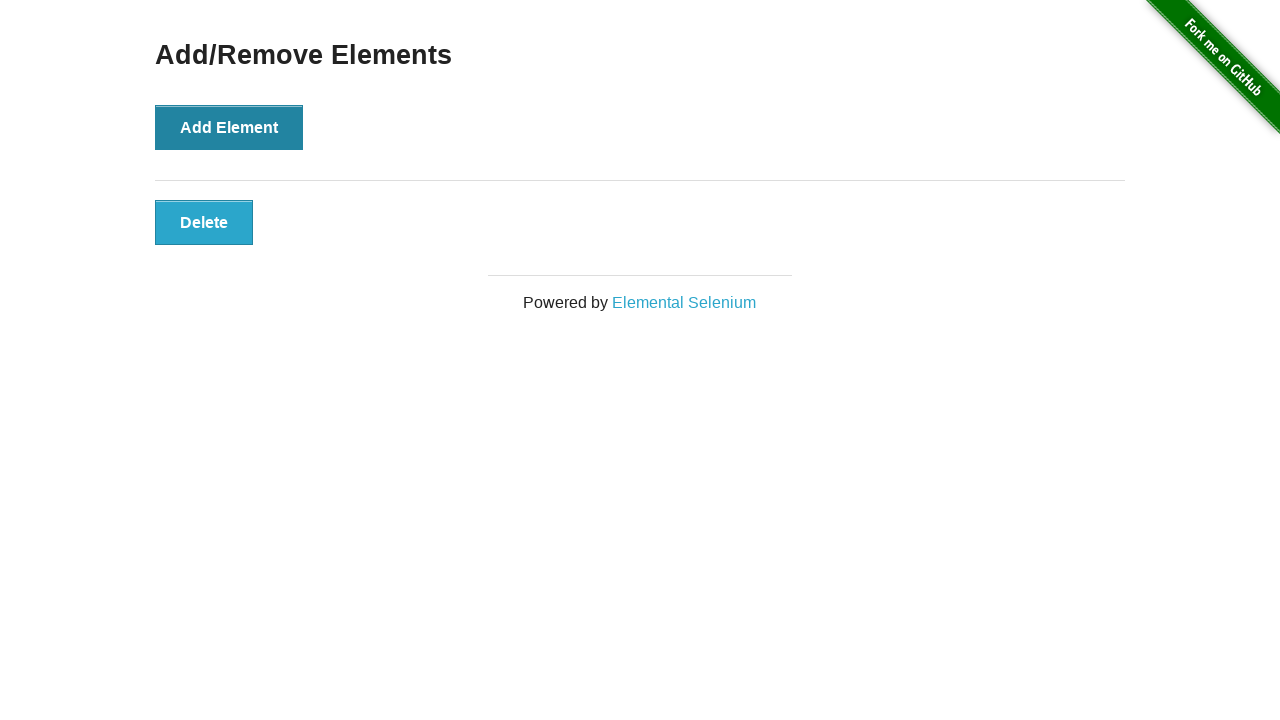